Tests the search functionality by entering a search term and verifying results are displayed

Starting URL: https://news.ycombinator.com

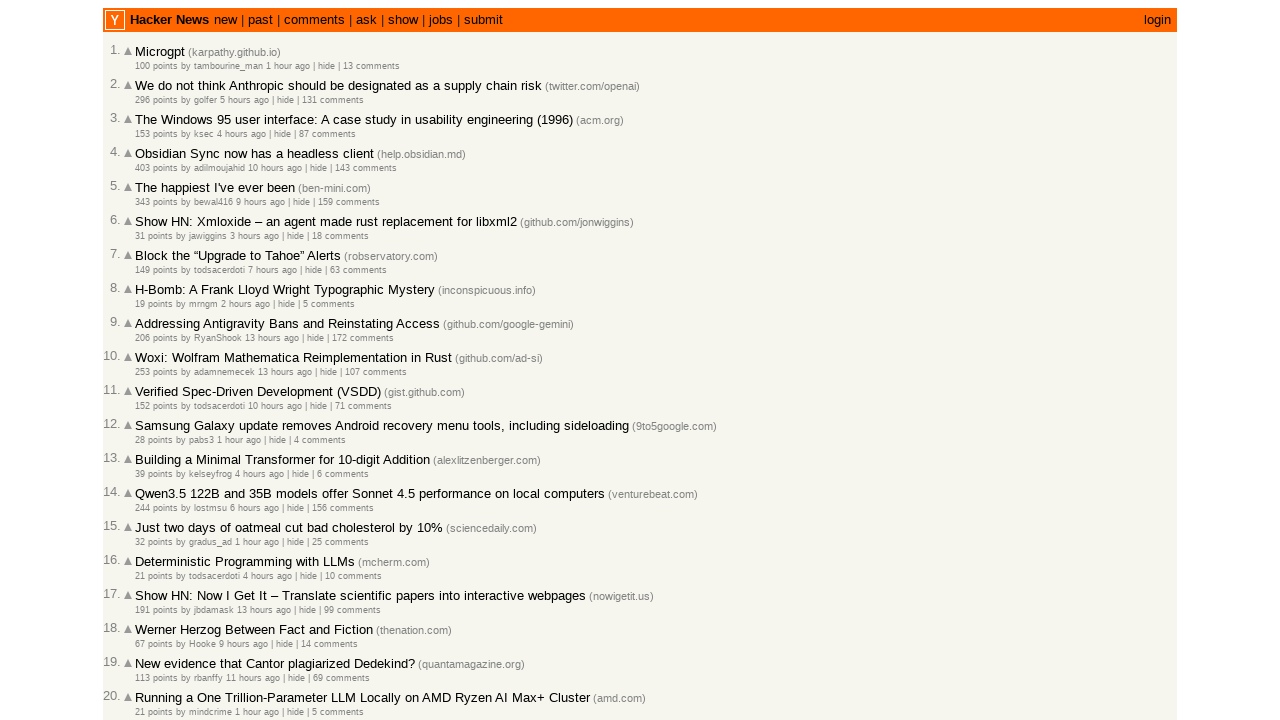

Filled search box with 'Google' on input[name='q']
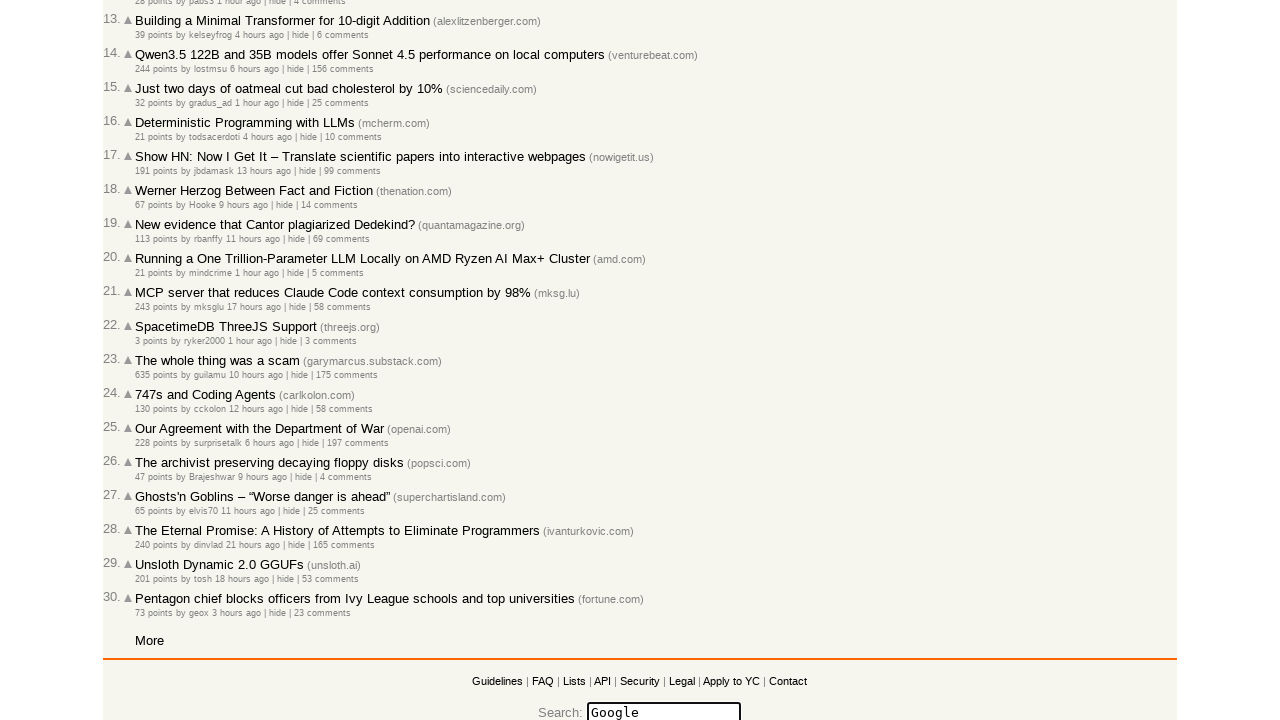

Pressed Enter to submit search query on input[name='q']
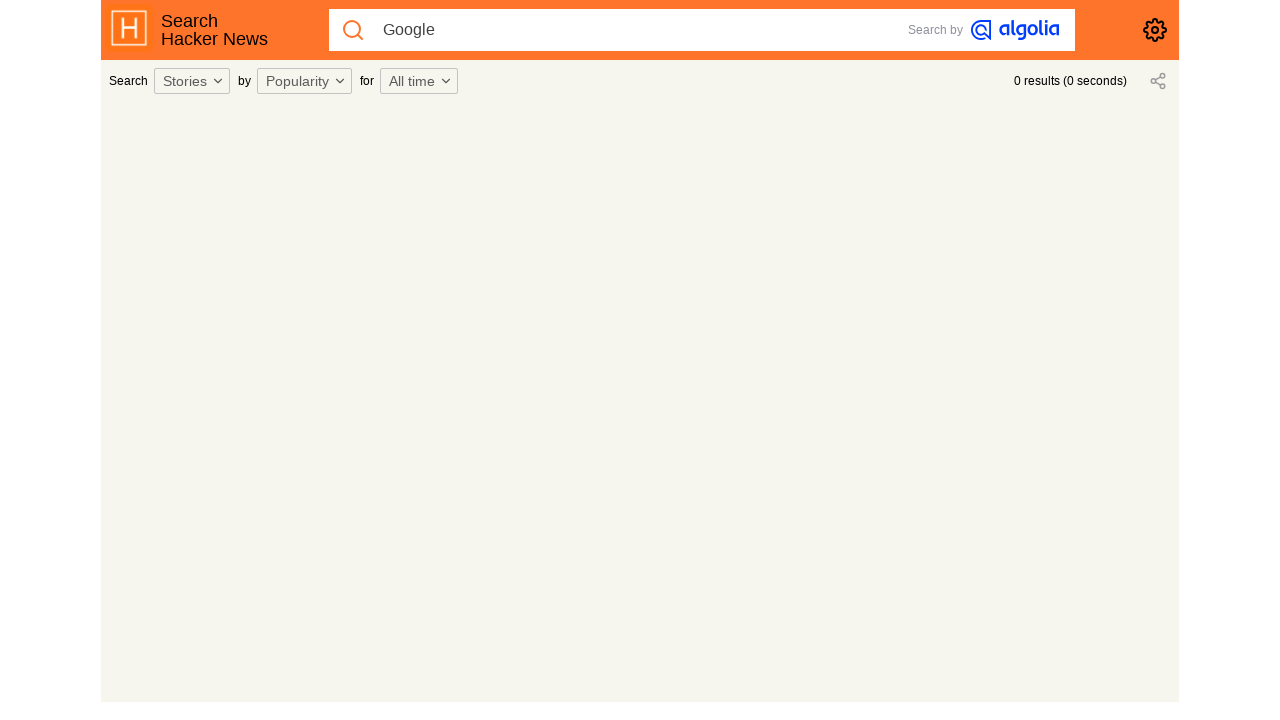

Search results page loaded successfully
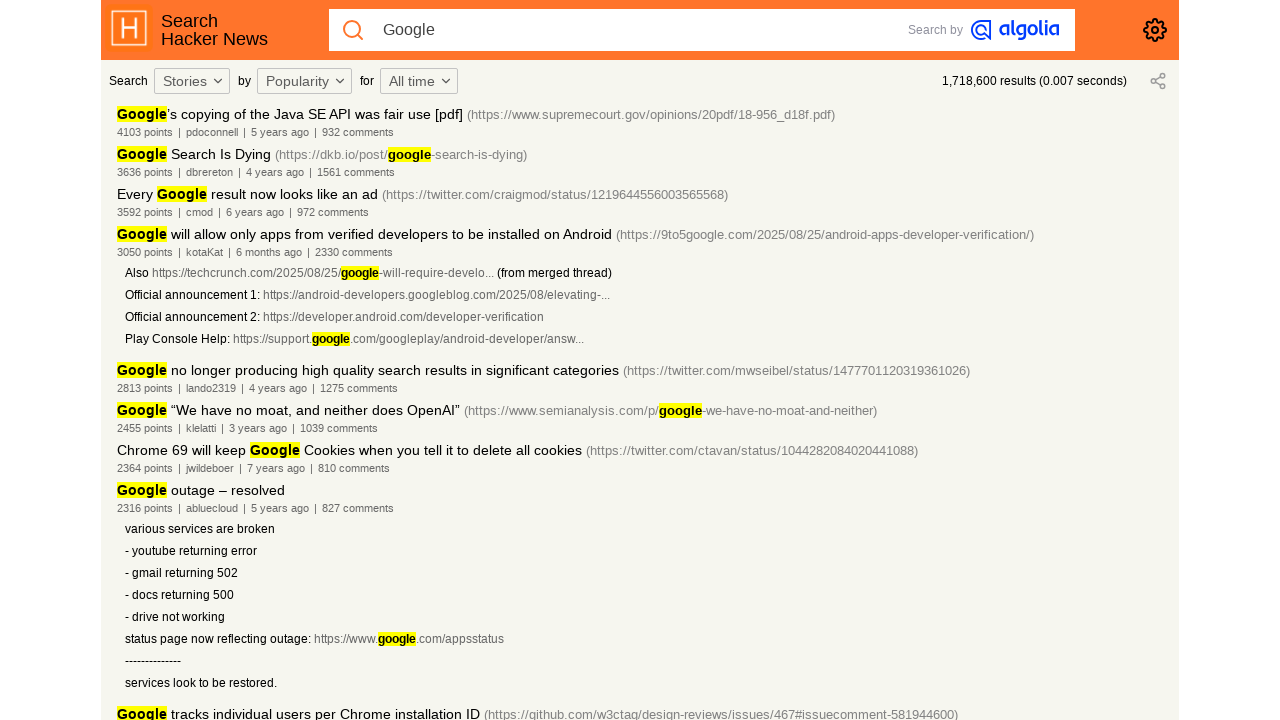

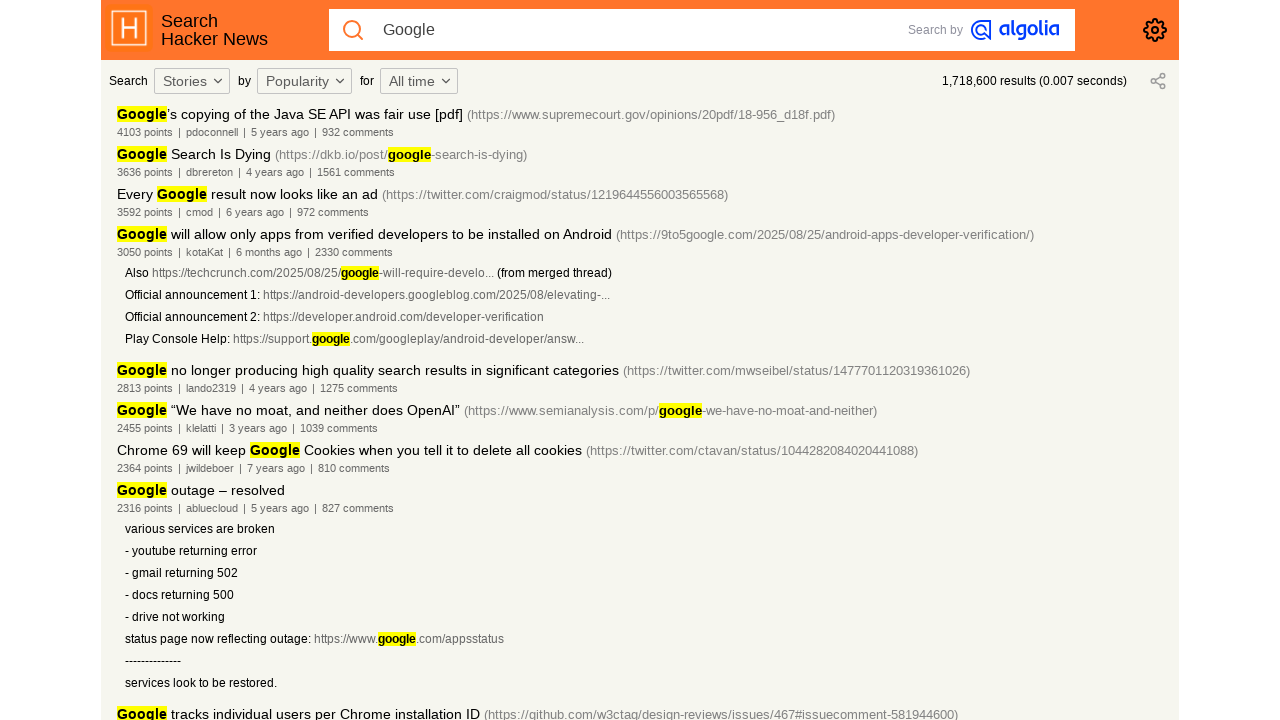